Tests entering text in an input field and verifying that clicking a button updates its text to the entered value

Starting URL: http://uitestingplayground.com/textinput

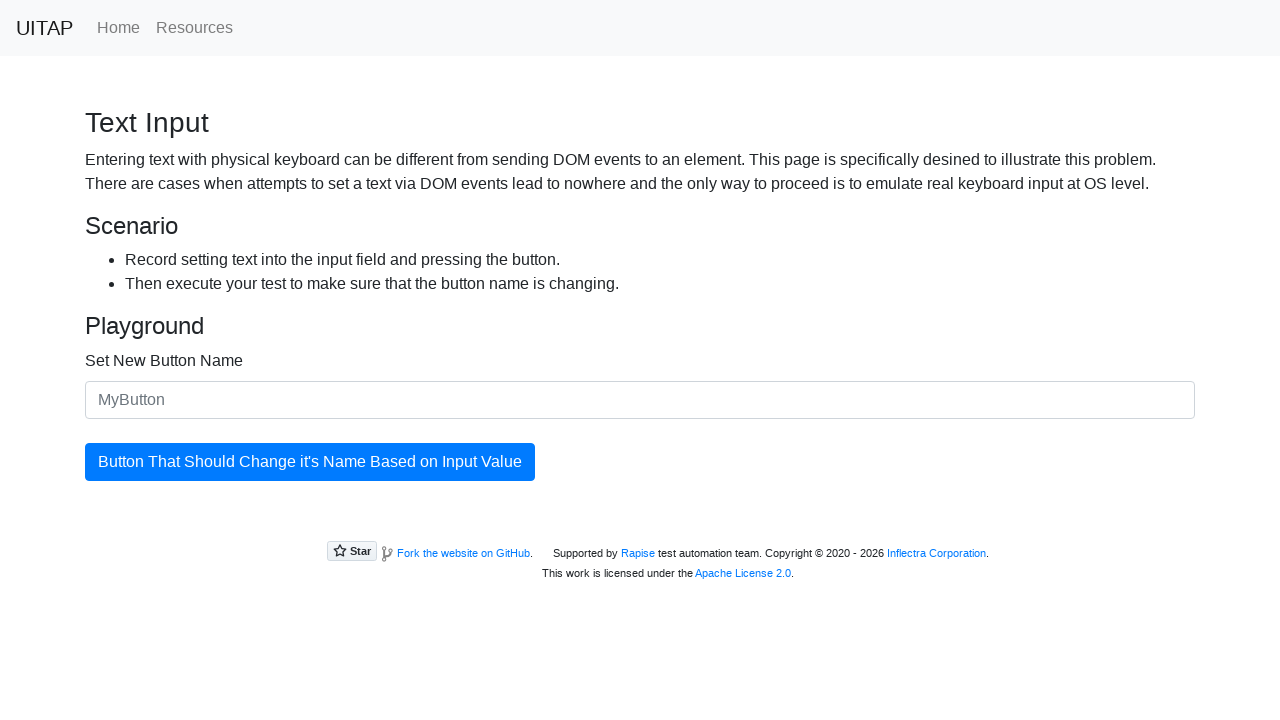

Entered 'Cool button' in the input field on #newButtonName
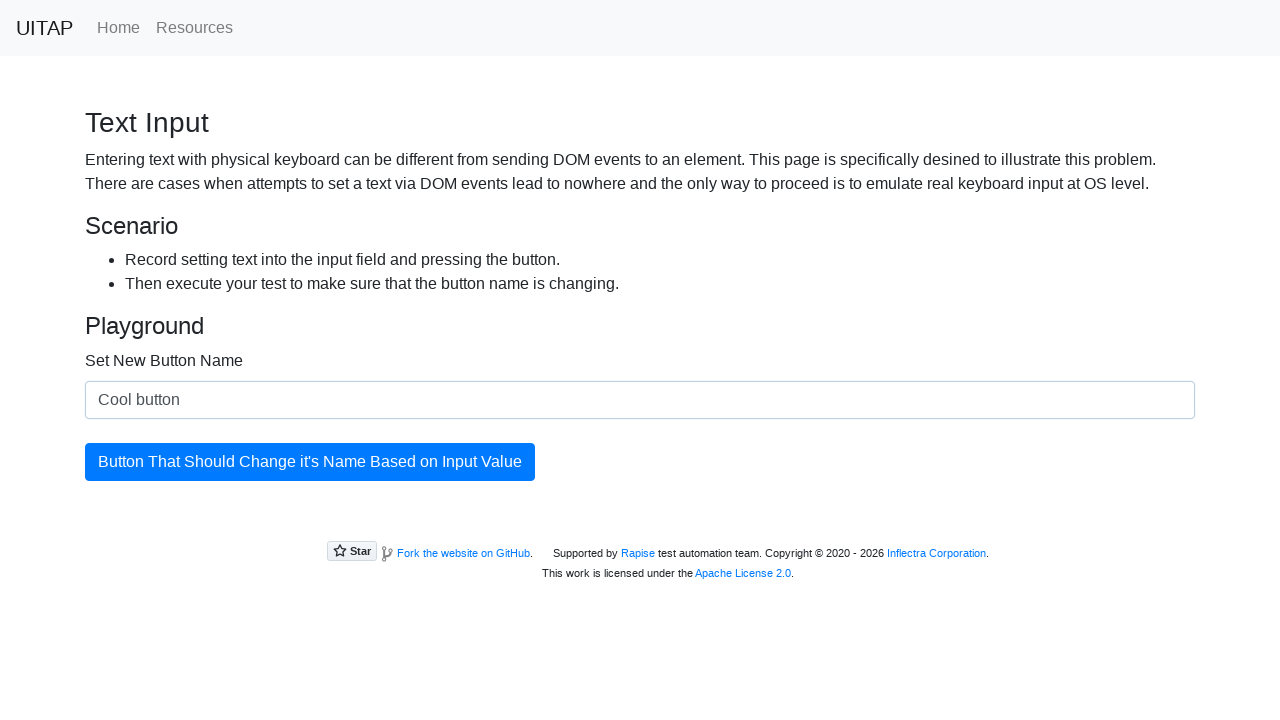

Clicked the updating button to apply the new text at (310, 462) on #updatingButton
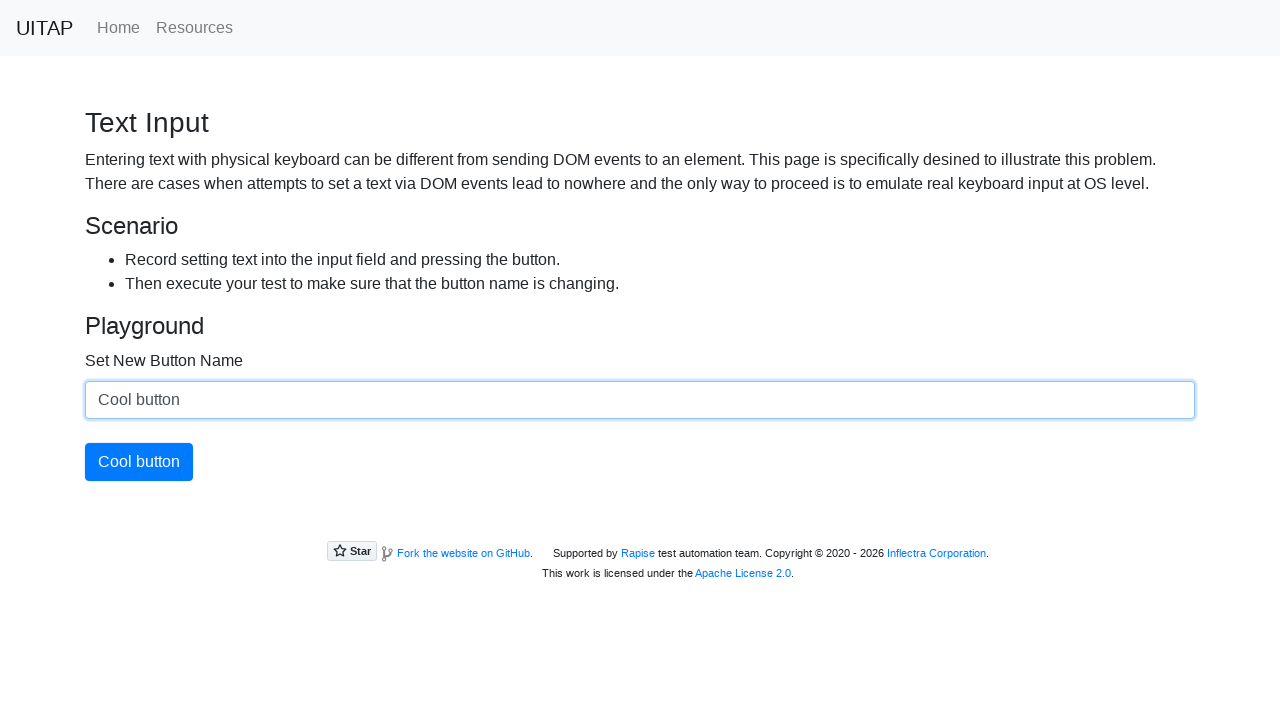

Verified that the button text has been updated to 'Cool button'
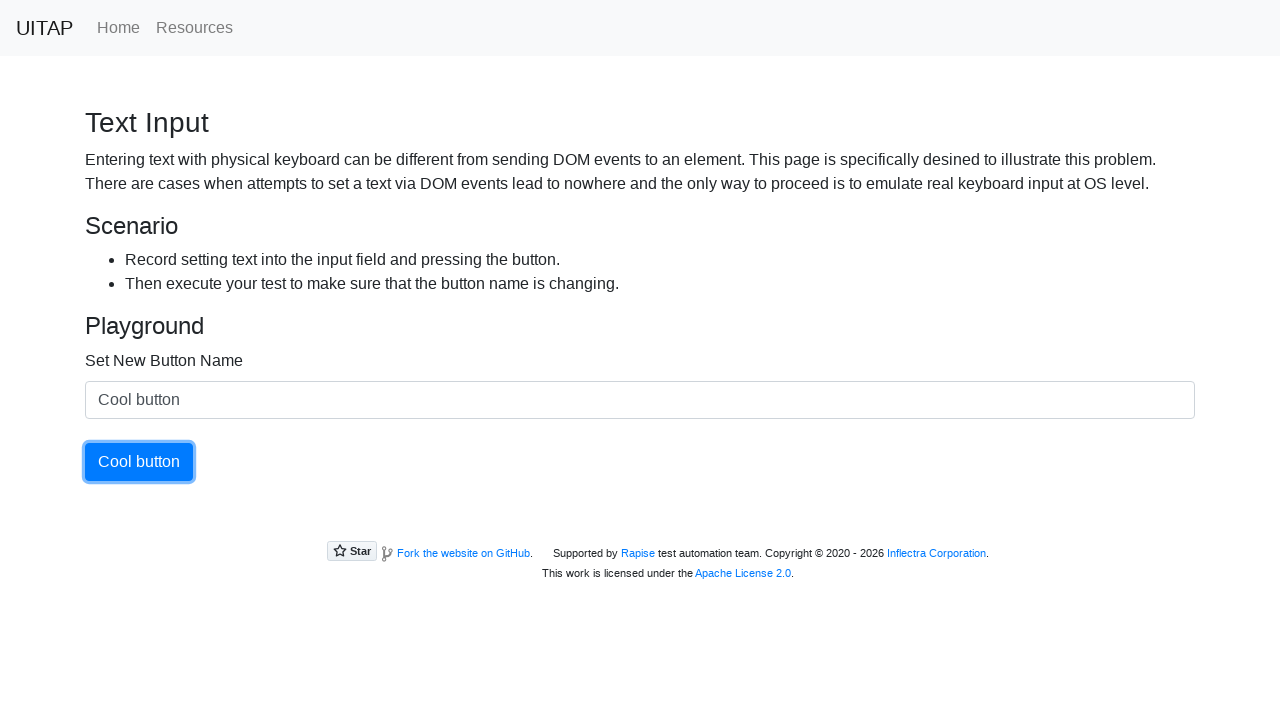

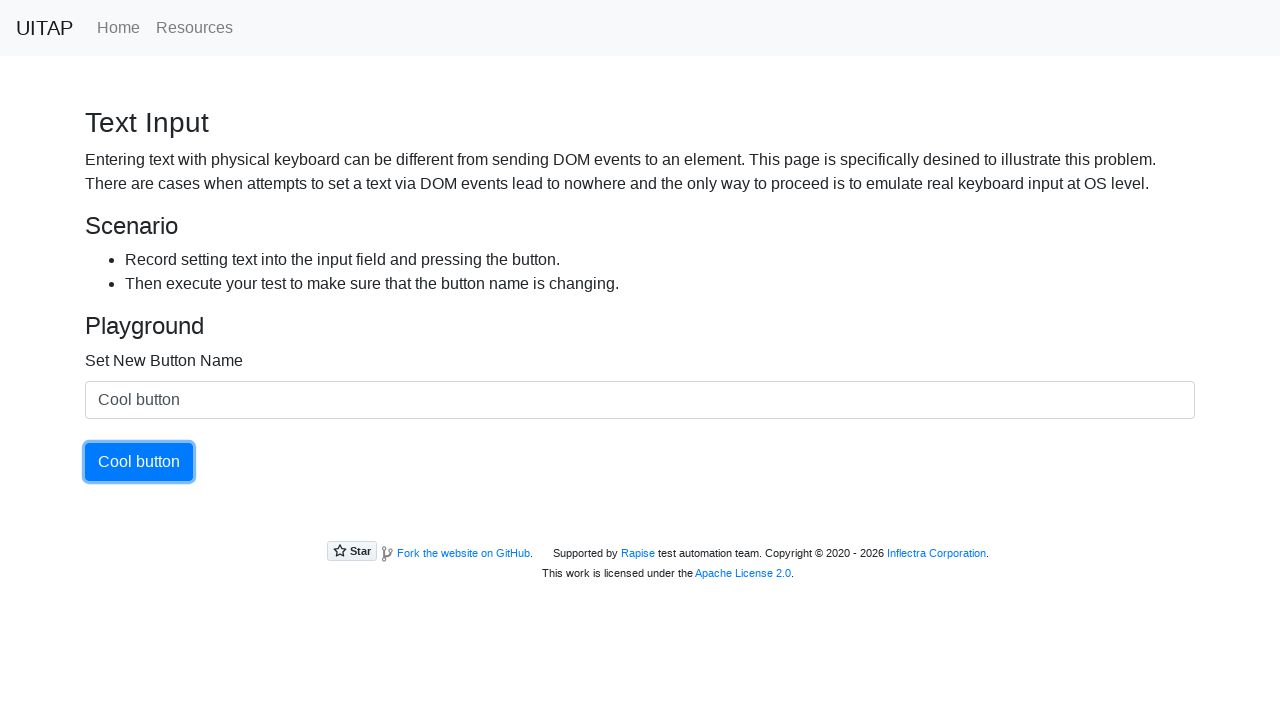